Tests the progress bar widget functionality by clicking the start button, waiting for the progress bar to reach 100%, and then clicking the reset button.

Starting URL: https://demoqa.com/progress-bar

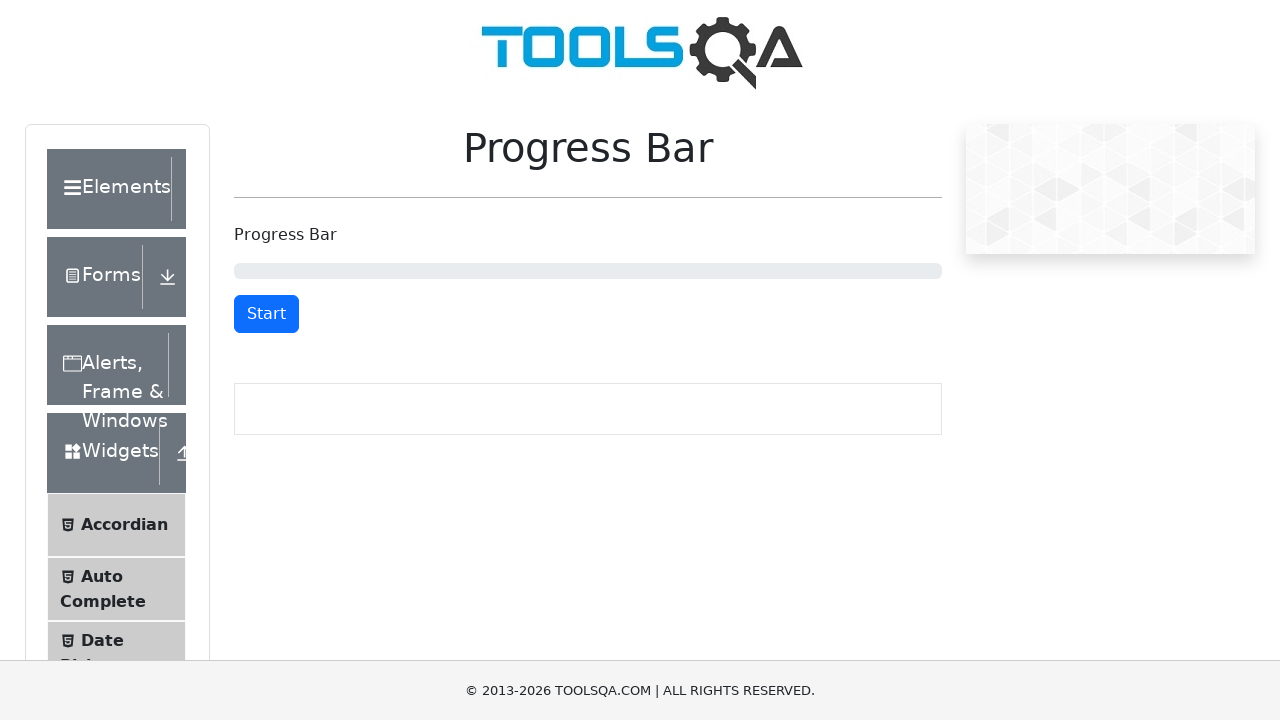

Clicked start button to begin progress bar at (266, 314) on #startStopButton
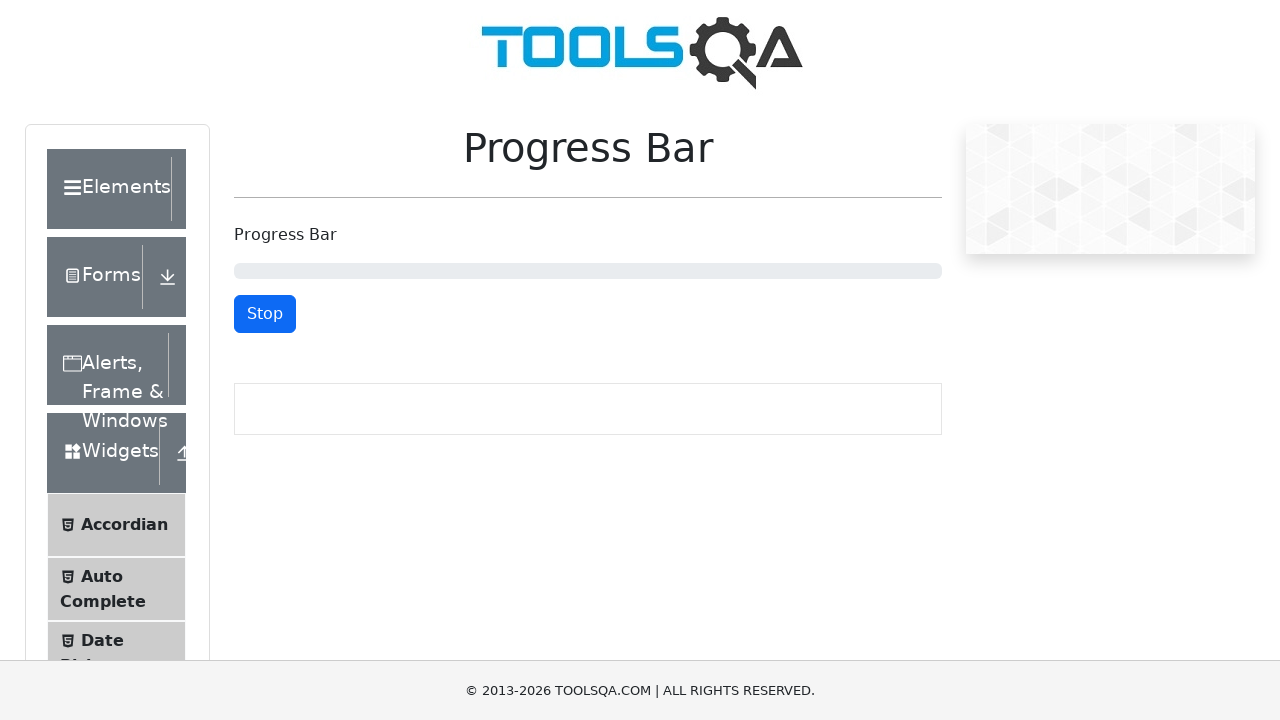

Progress bar reached 100%
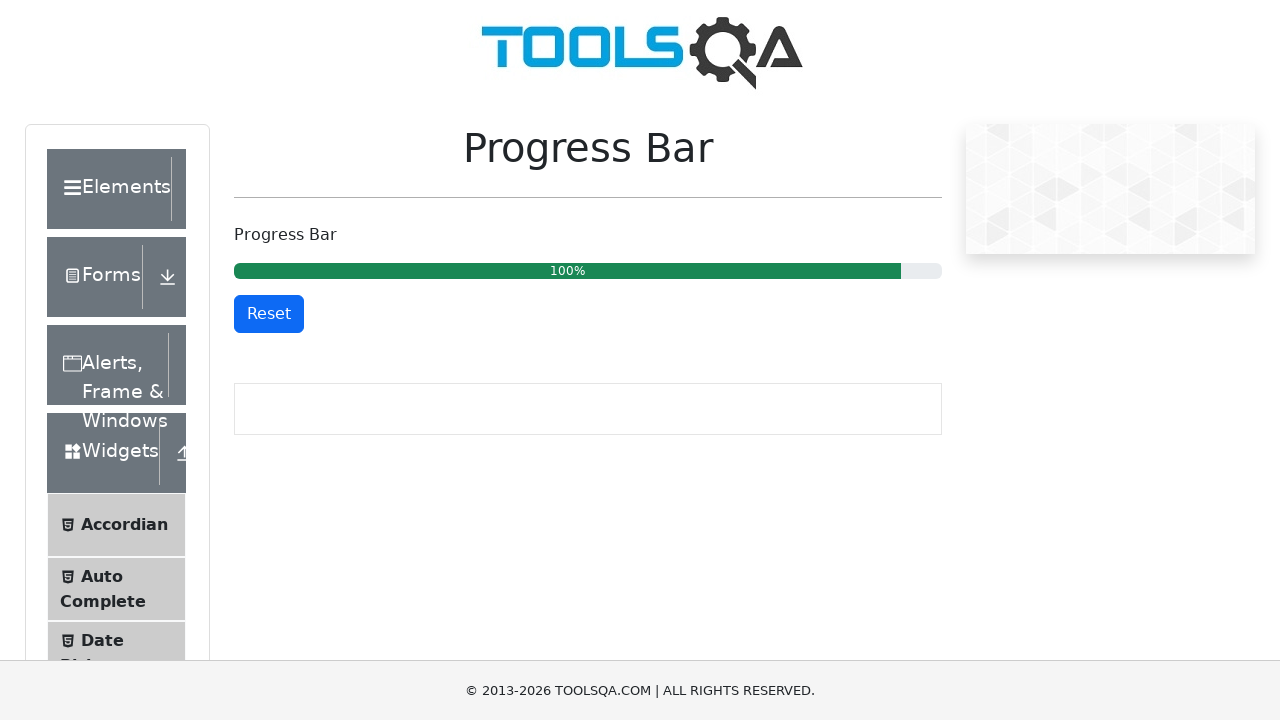

Clicked reset button to reset progress bar at (269, 314) on #resetButton
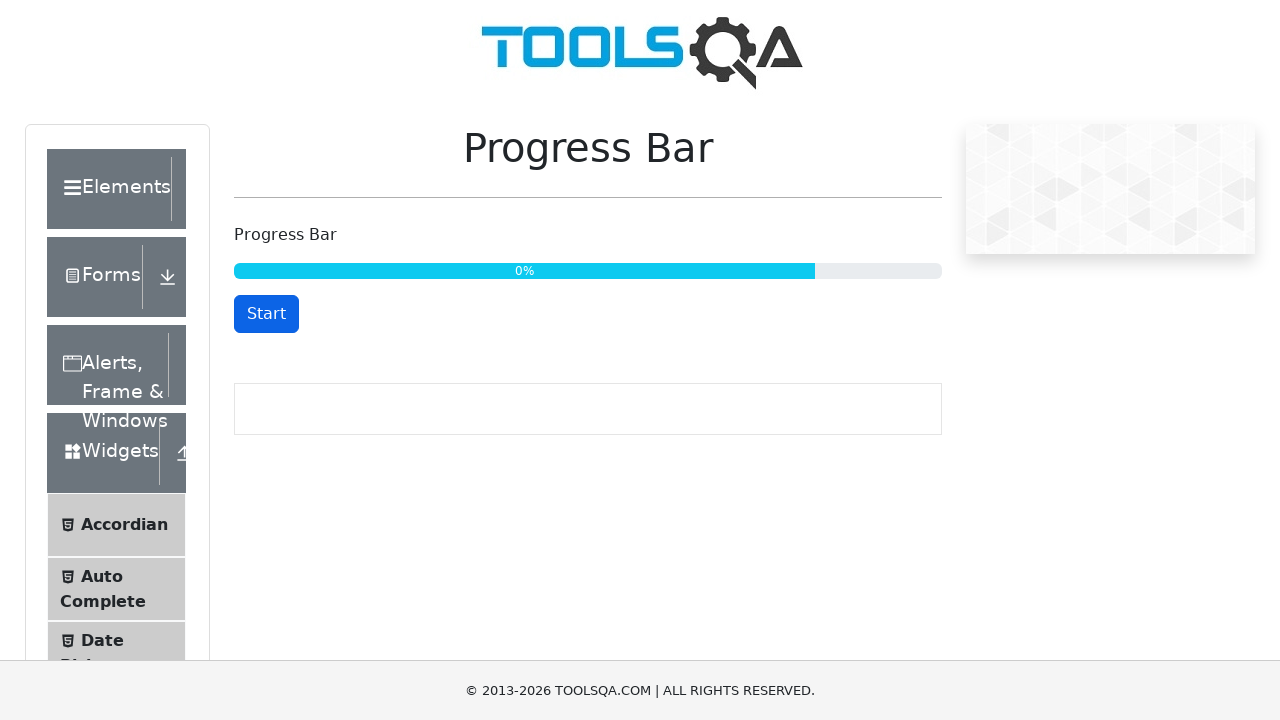

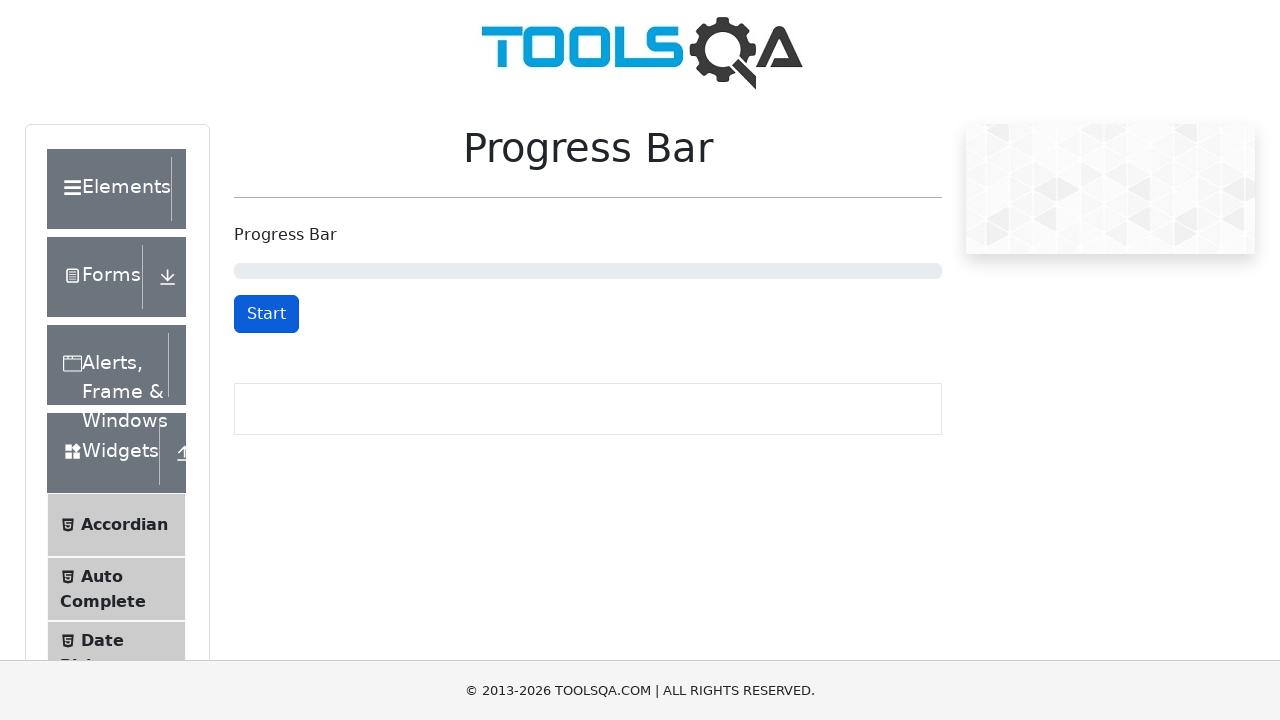